Tests multiple dropdown interactions and selections on the page

Starting URL: https://pynishant.github.io/dropdown-visibility-demo.html

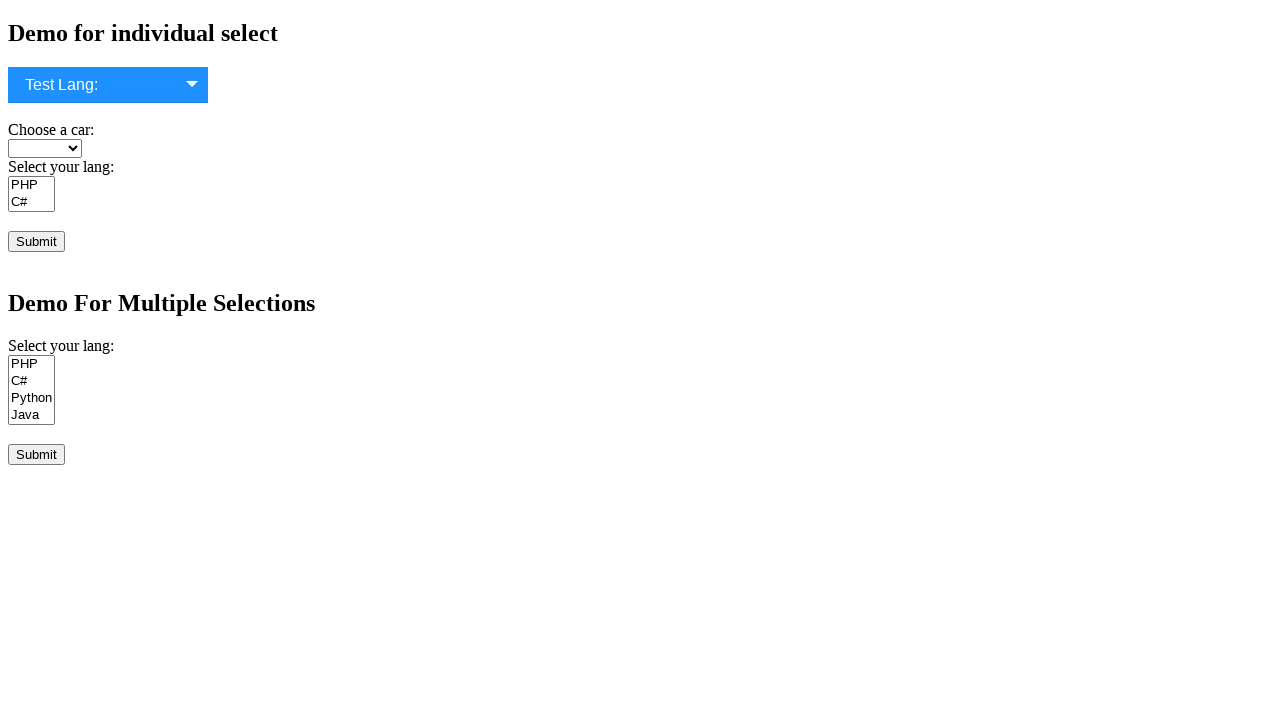

Located all dropdowns on page - found 4 dropdown(s)
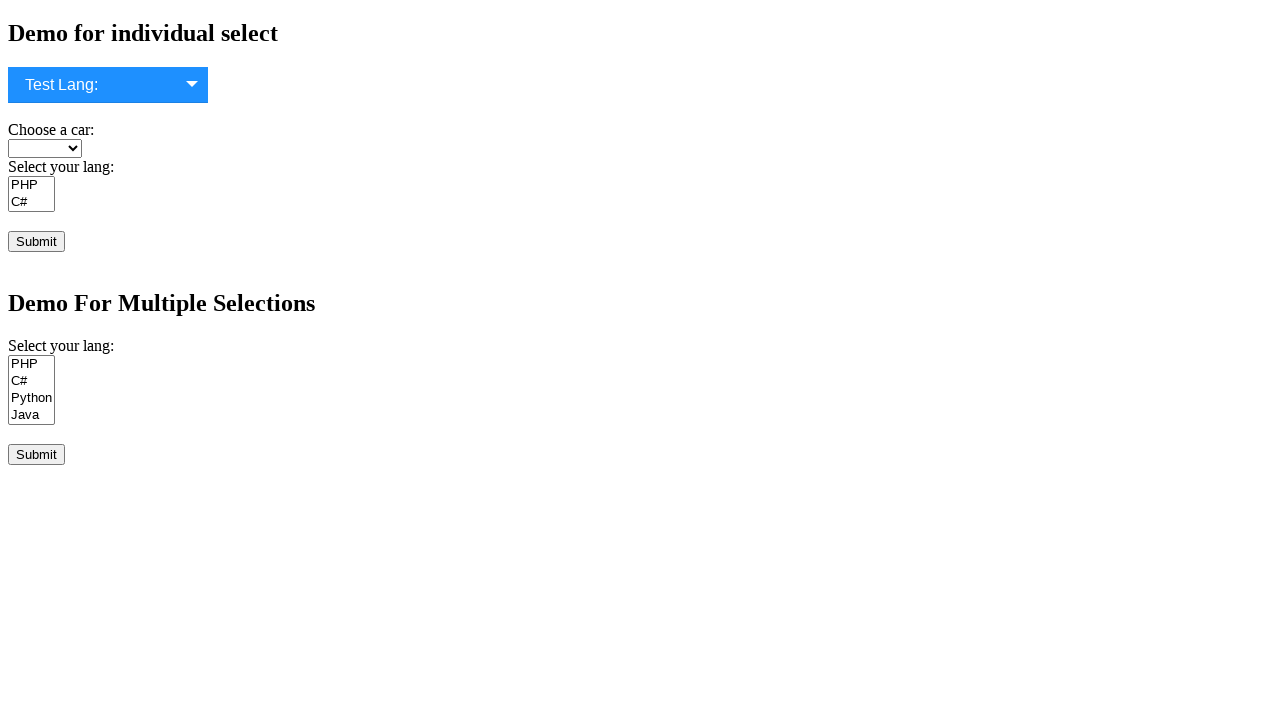

Selected 'c#' and 'python' from lang2 multi-select dropdown on #lang2
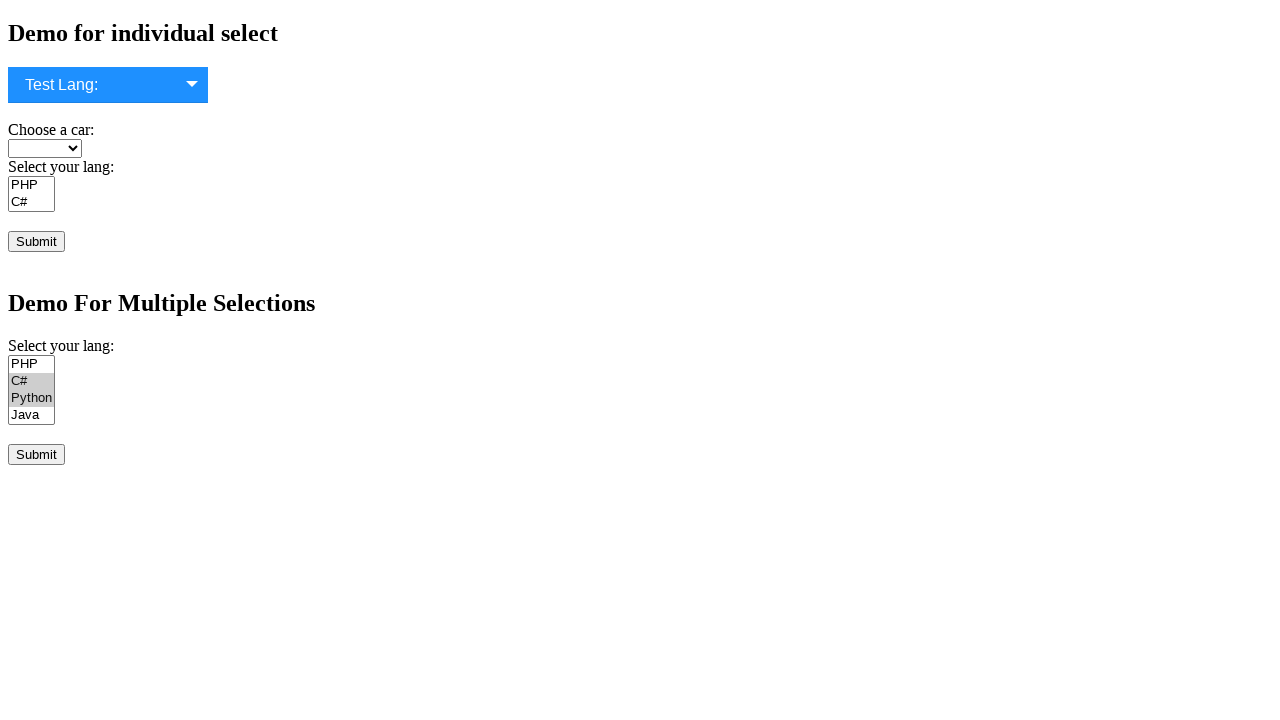

Deselected 'c#' from lang2 dropdown using JavaScript evaluation
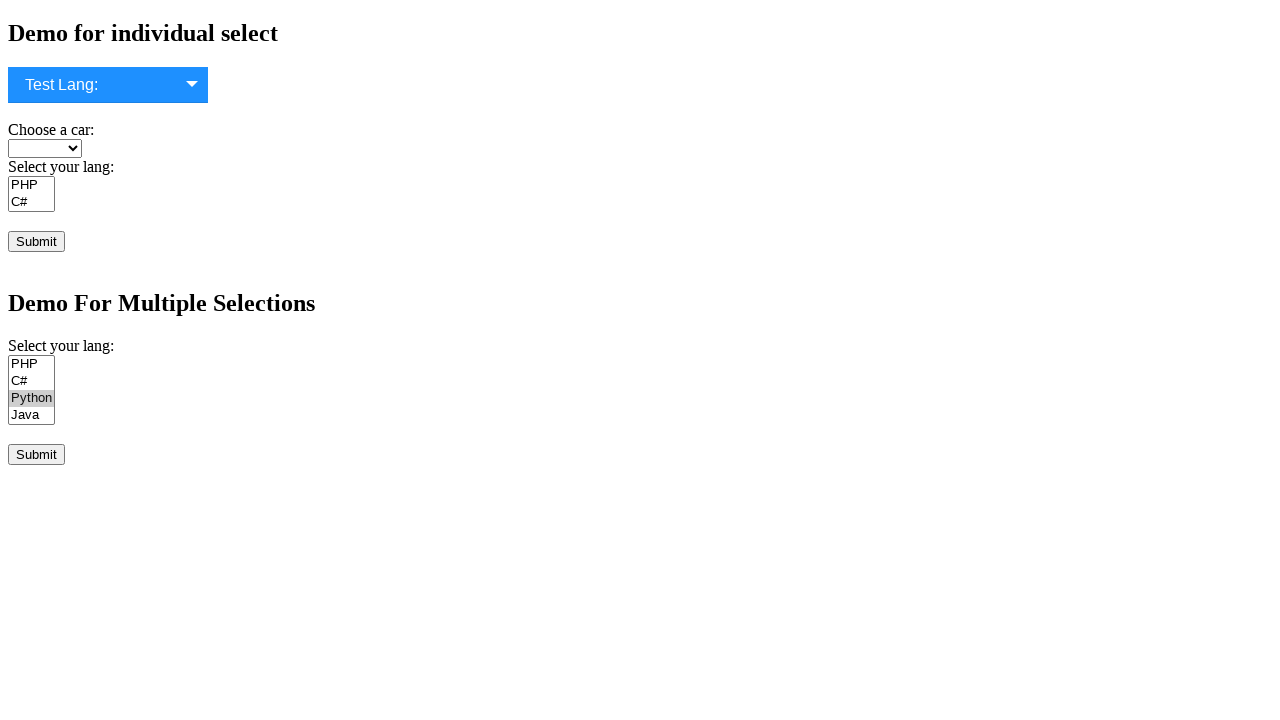

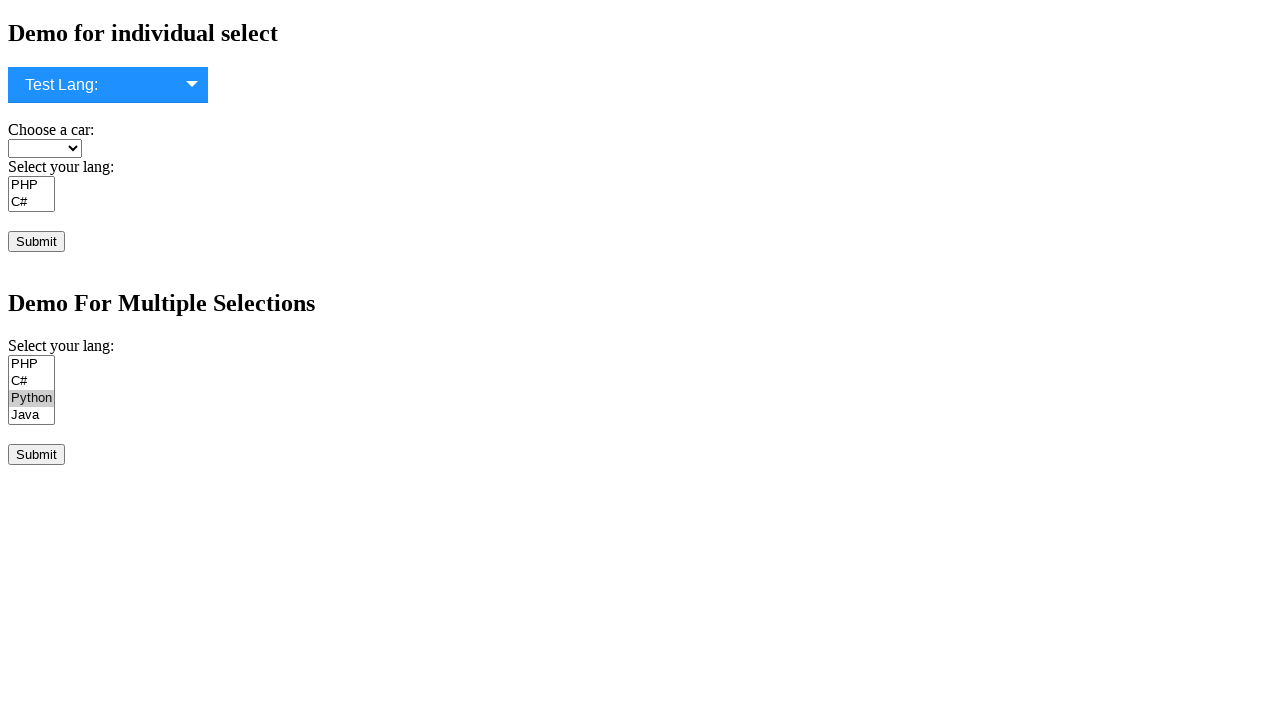